Navigates to Demo Tables and finds a specific row where username equals 'mkanani'

Starting URL: http://automationbykrishna.com

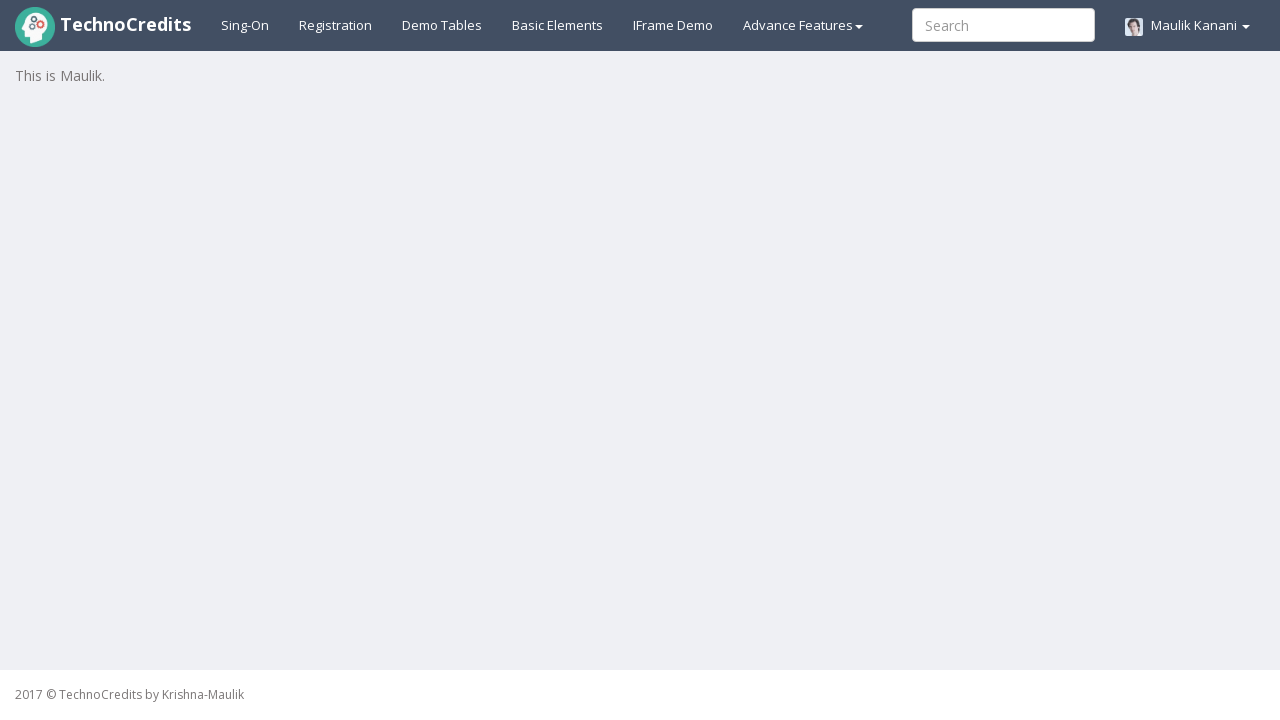

Clicked on Demo Tables link at (442, 25) on text=Demo Tables
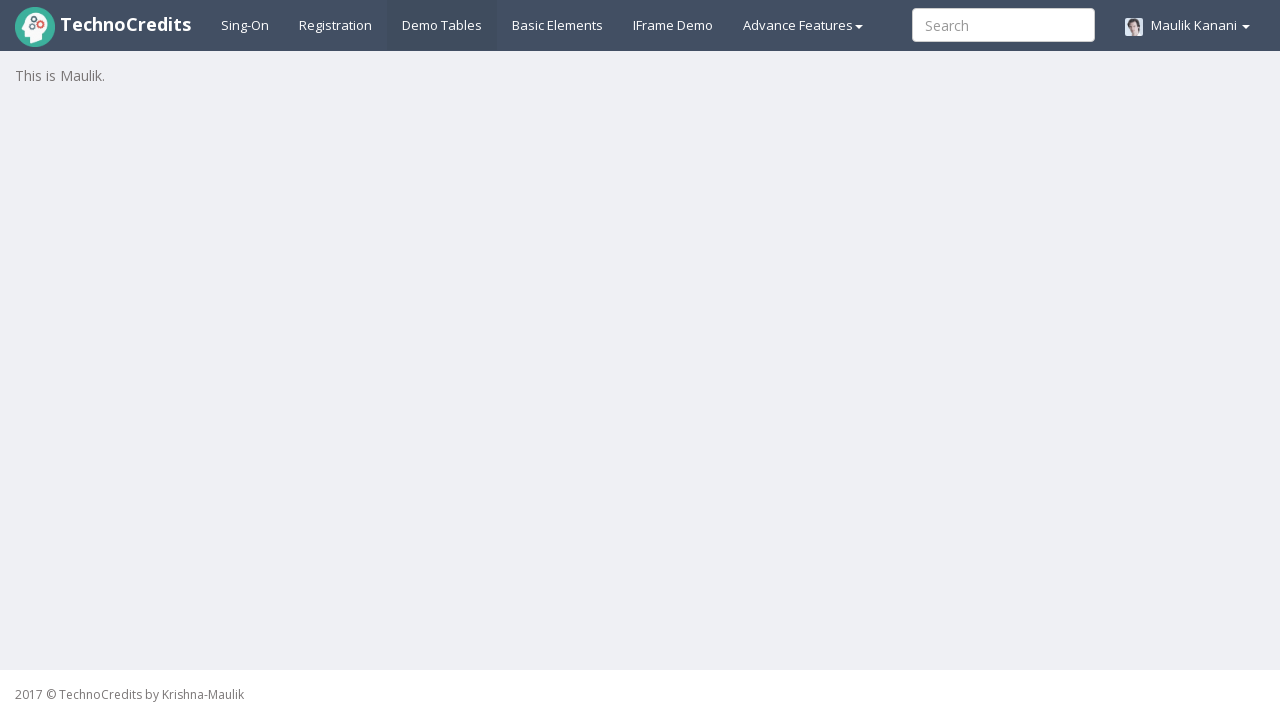

Table #table1 loaded successfully
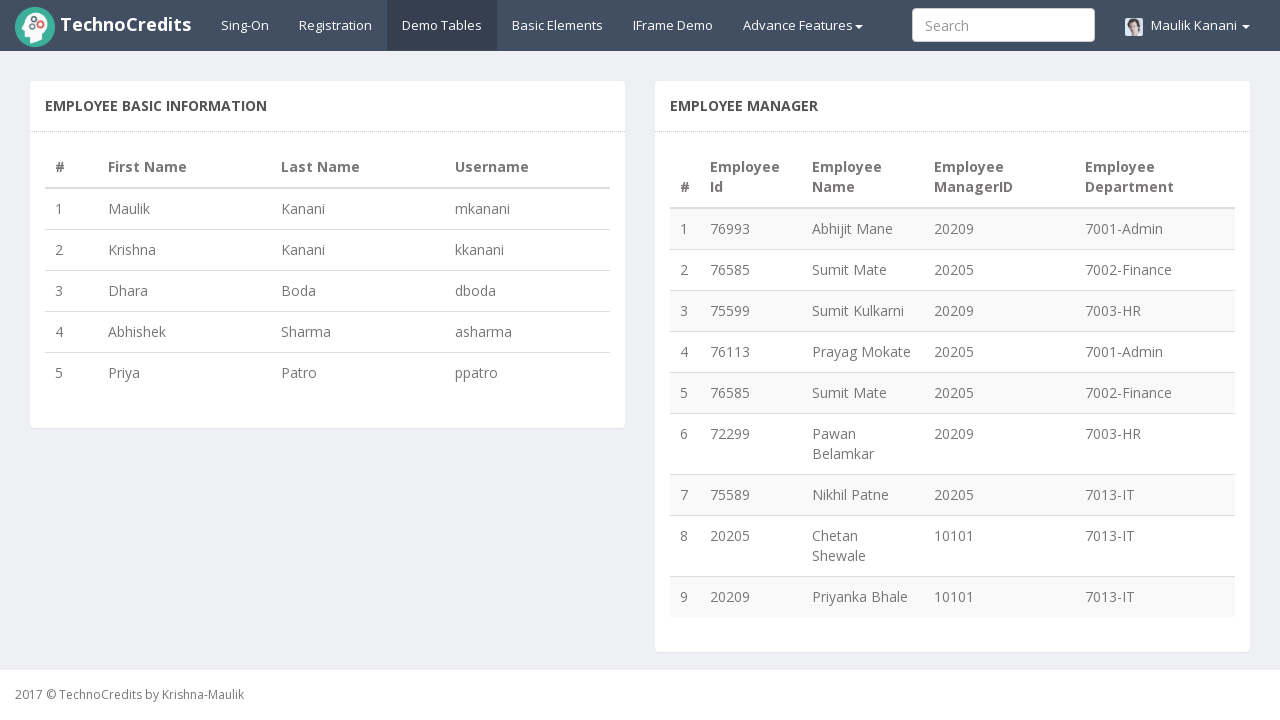

Retrieved all table rows (total: 5)
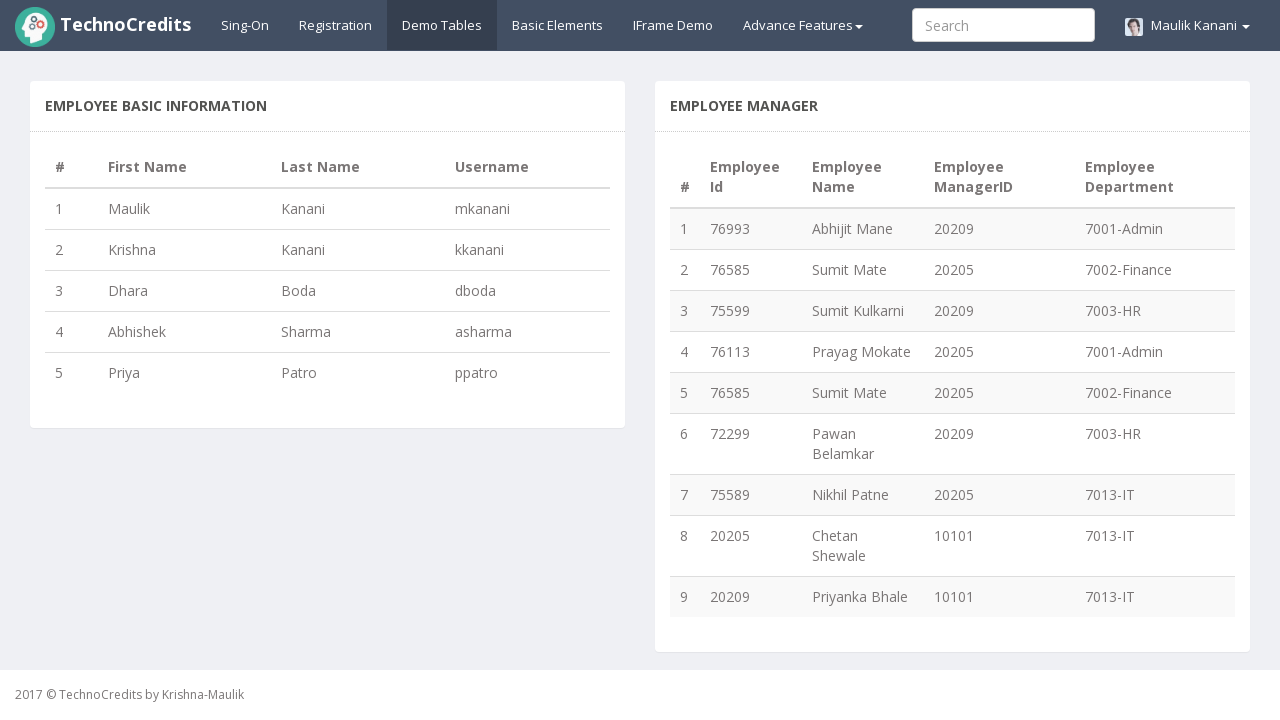

Retrieved username from row 1: 'mkanani'
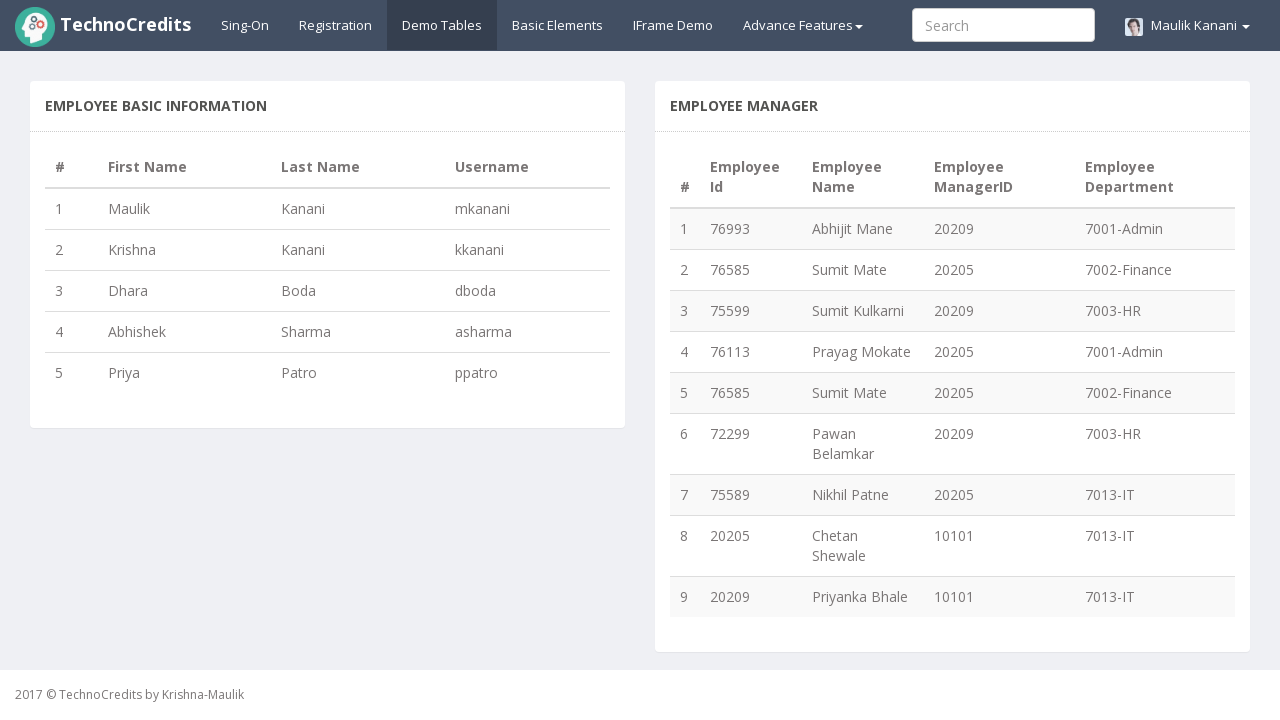

Found matching row with username 'mkanani' at row 1
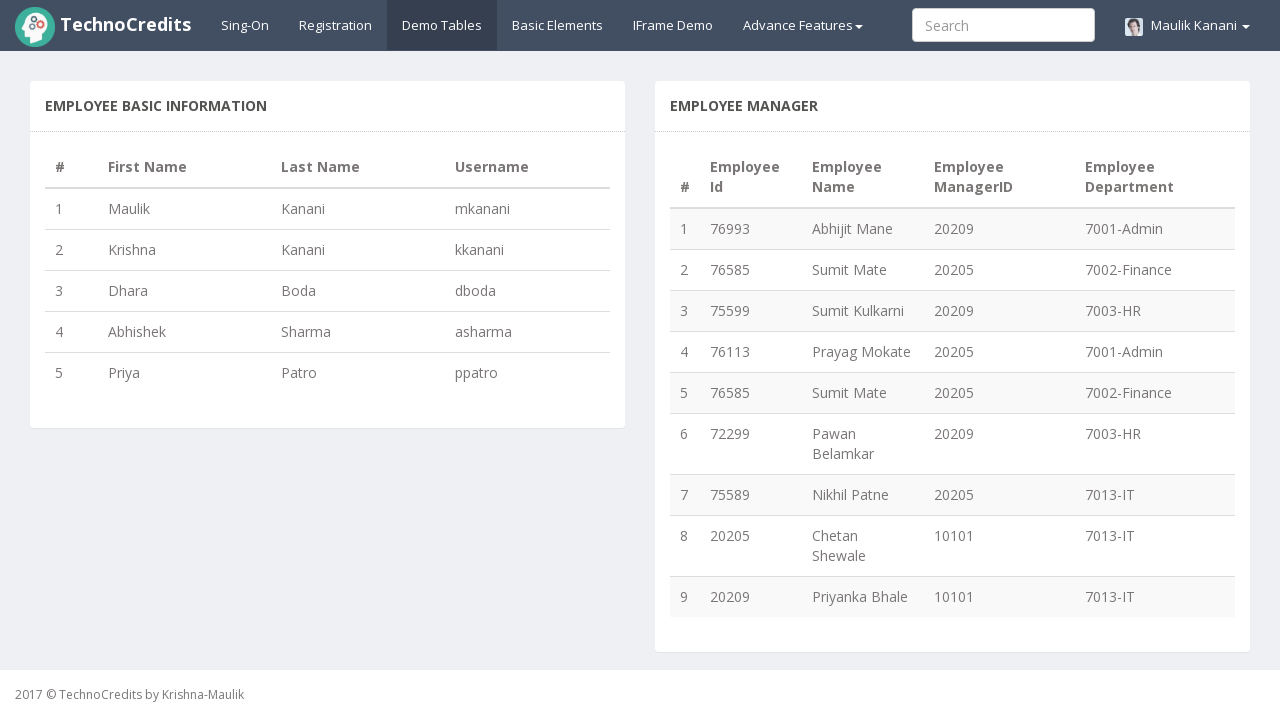

Printed row content for username 'mkanani'
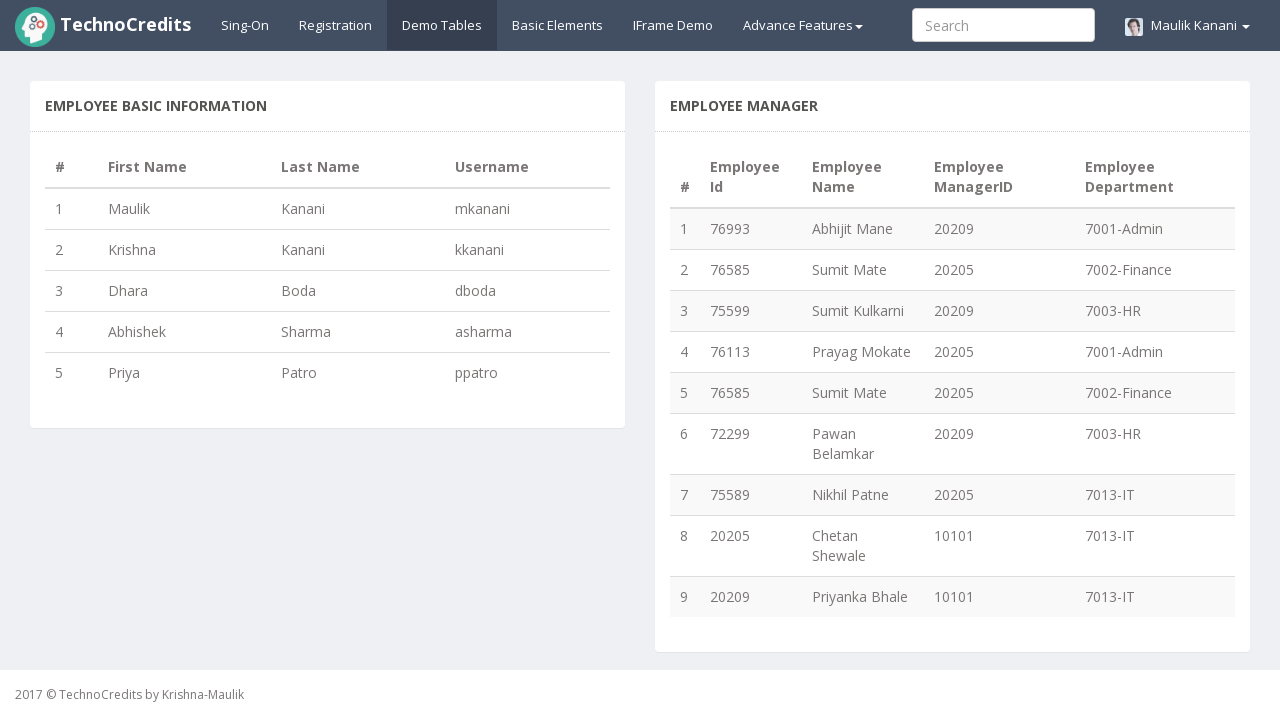

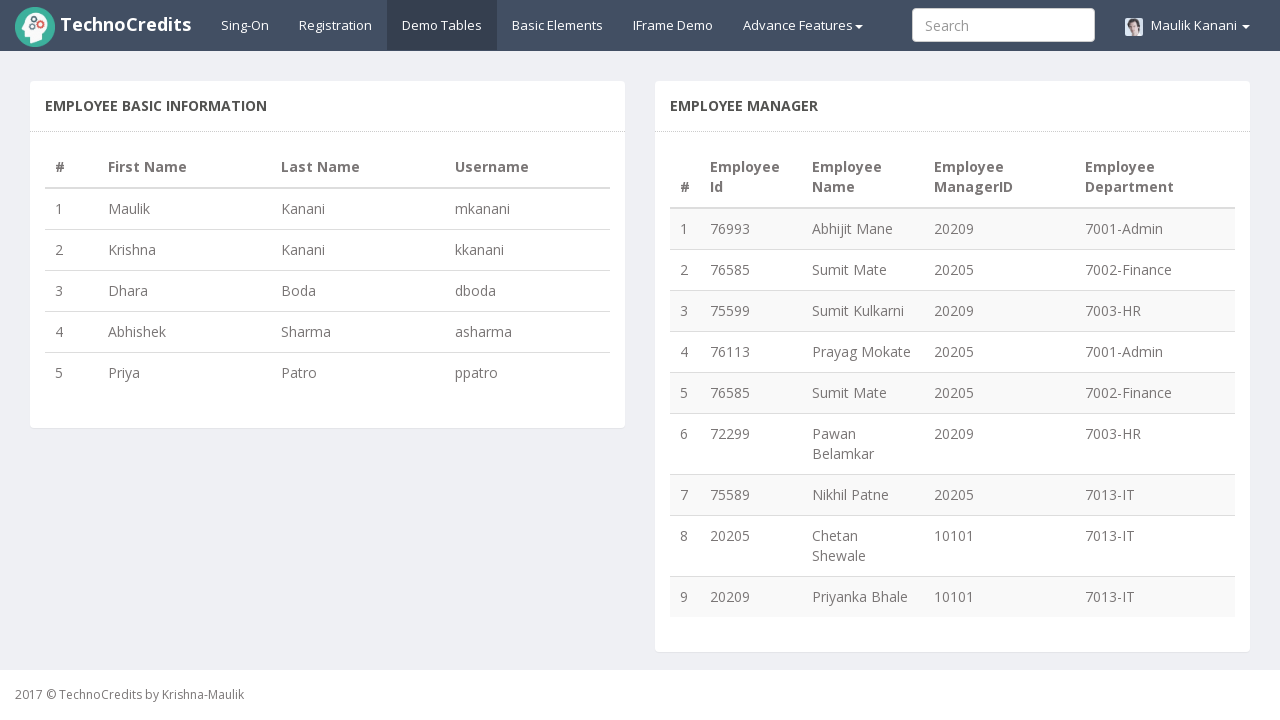